Tests adding grocery items to cart by clicking the add button for Brocolli and Cucumber products on a practice e-commerce site.

Starting URL: https://rahulshettyacademy.com/seleniumPractise/#/

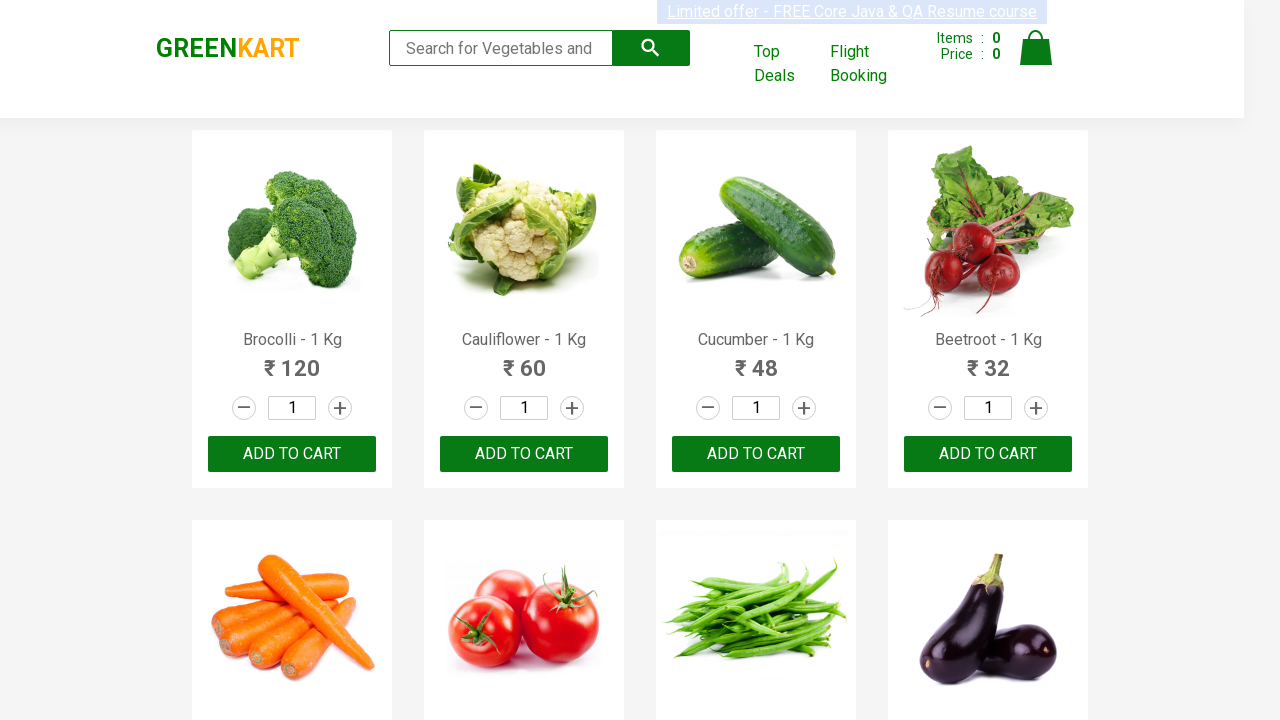

Navigated to Rahul Shetty Academy practice e-commerce site
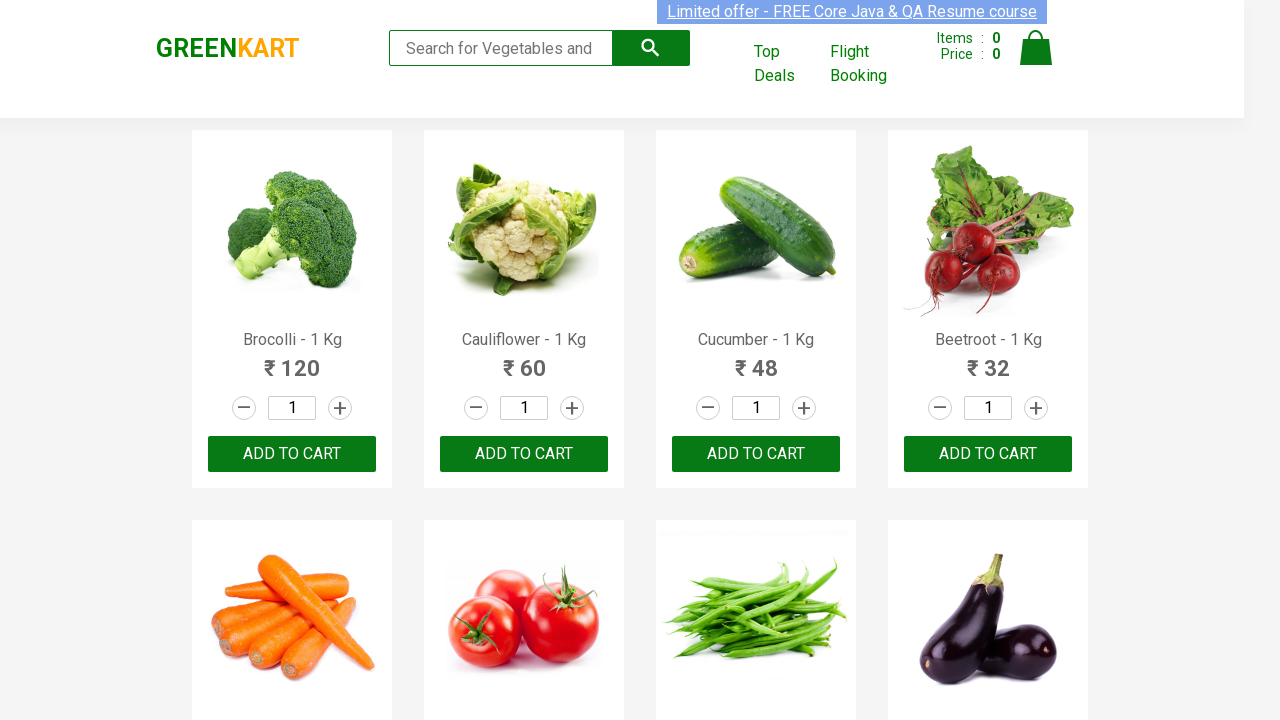

Clicked add button for Brocolli - 1 Kg product at (292, 454) on xpath=//h4[text()='Brocolli - 1 Kg']//parent::div//child::button
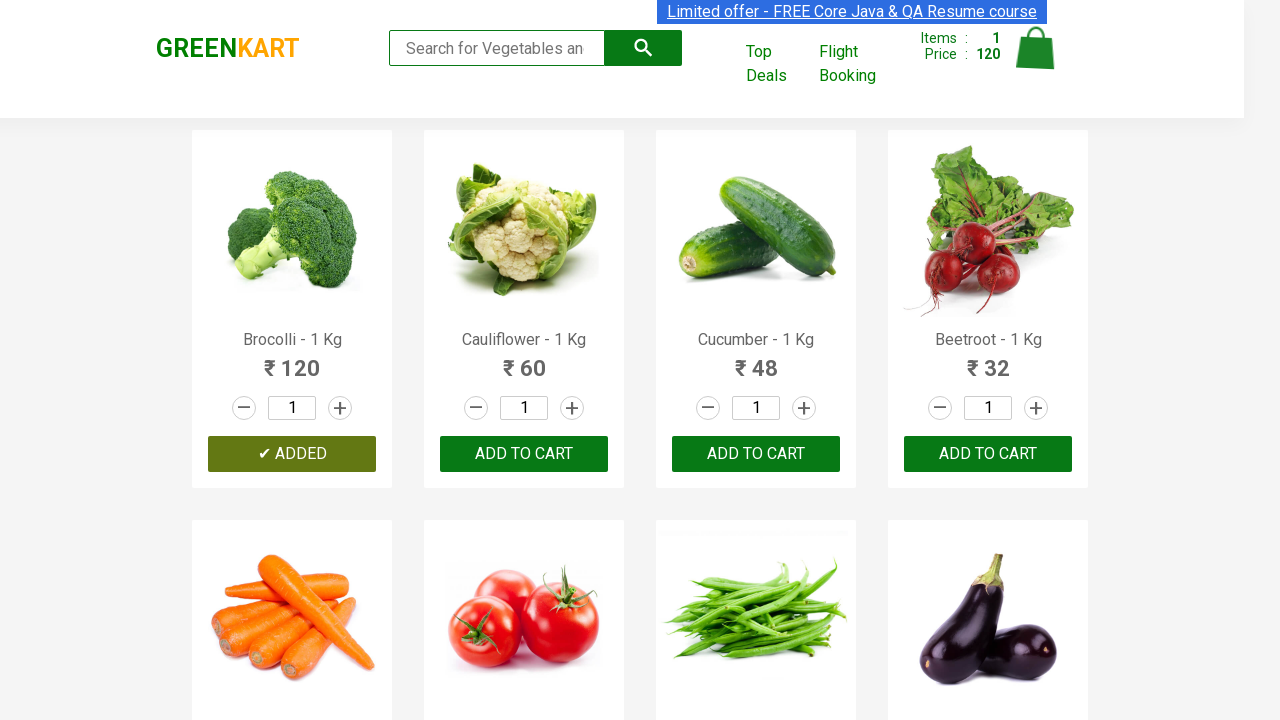

Clicked add button for Cucumber - 1 Kg product at (756, 454) on xpath=//h4[text()='Cucumber - 1 Kg']//parent::div//child::button
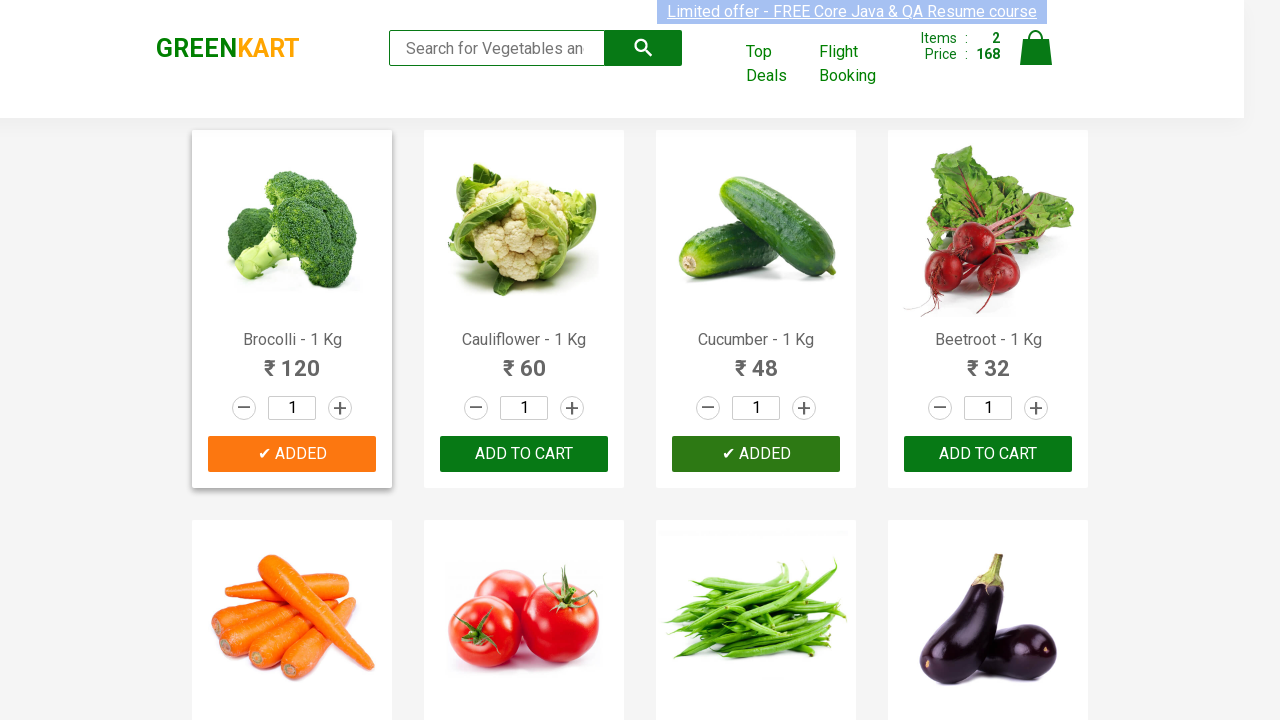

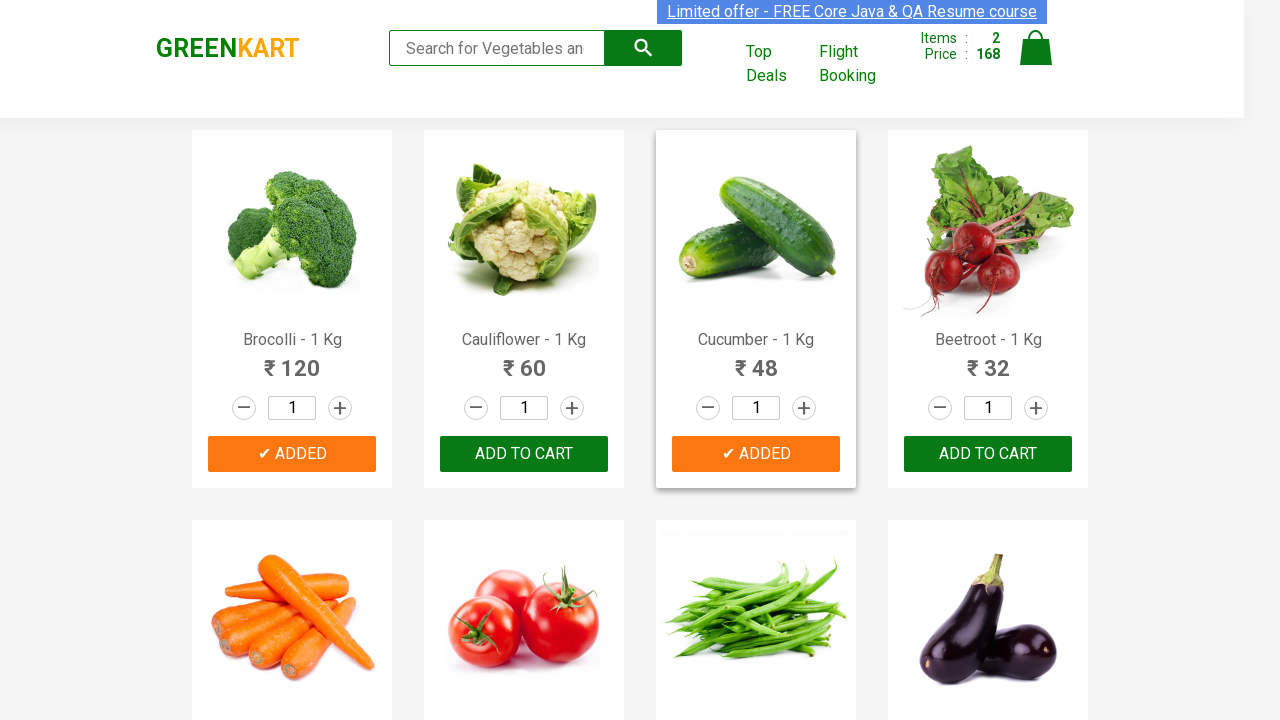